Tests JavaScript alert handling by clicking an alert button and accepting the alert dialog

Starting URL: https://demoqa.com/alerts

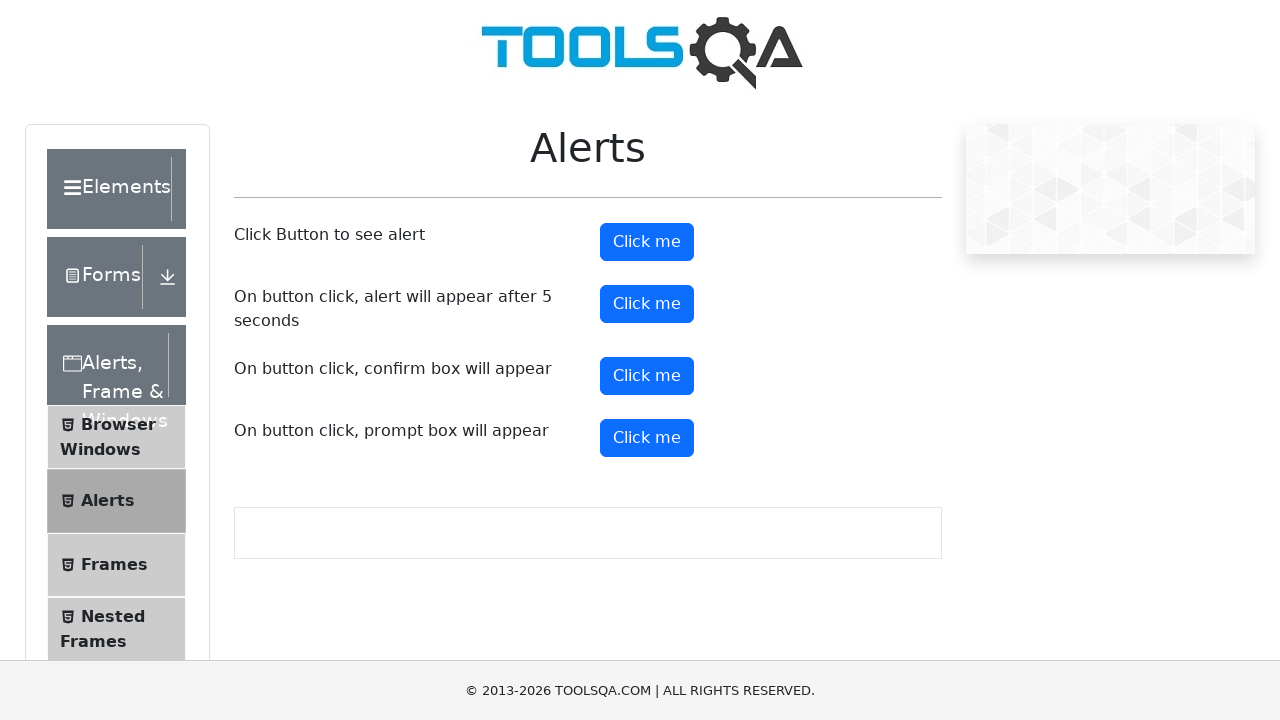

Set up dialog handler to automatically accept alerts
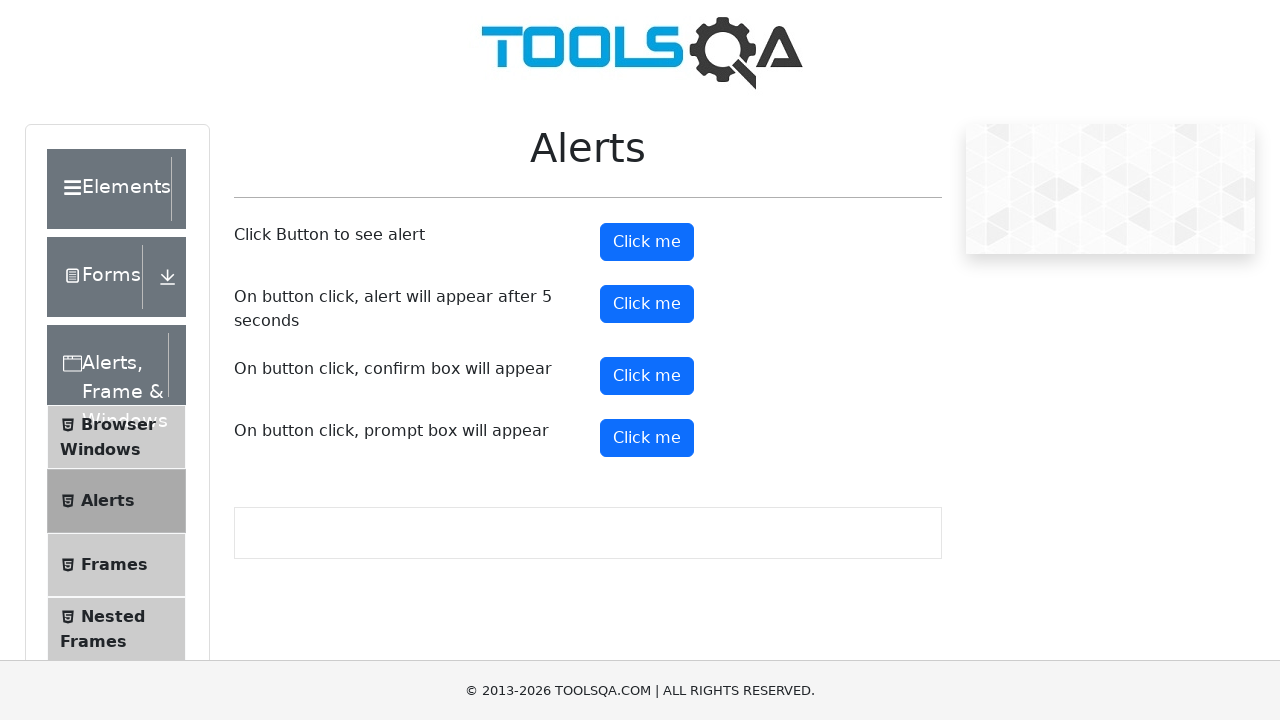

Clicked the alert button to trigger JavaScript alert at (647, 242) on #alertButton
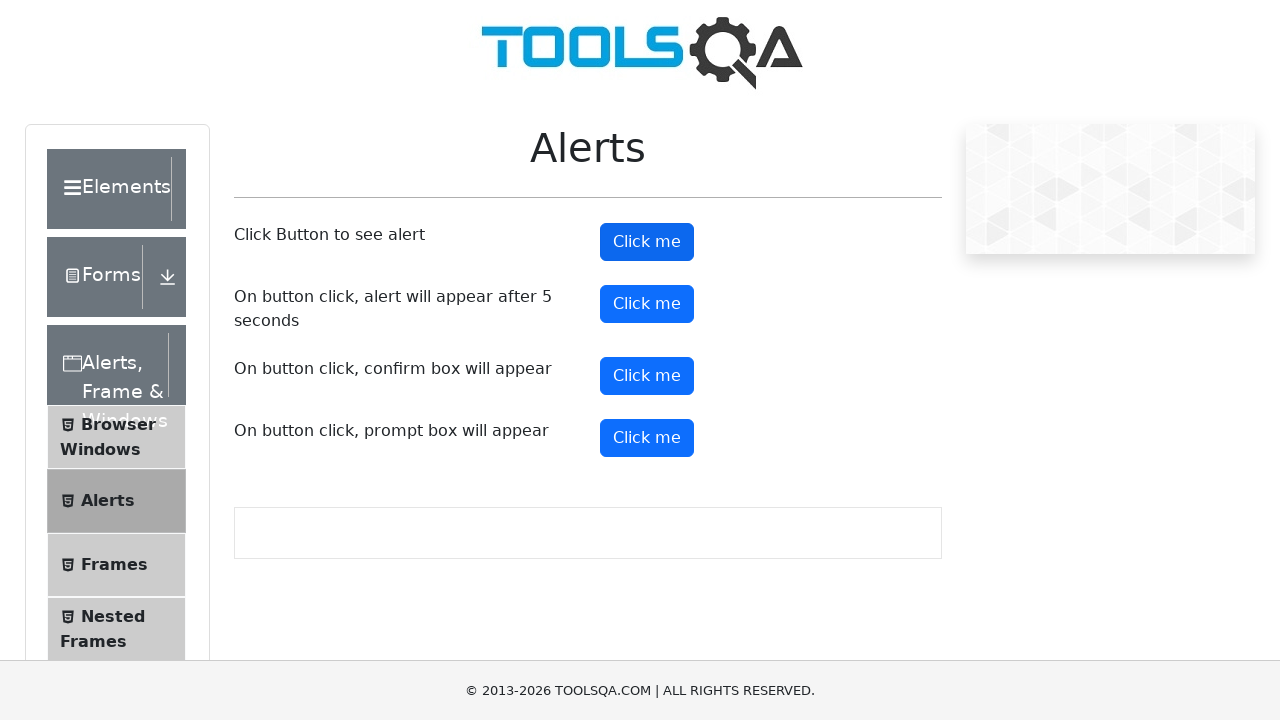

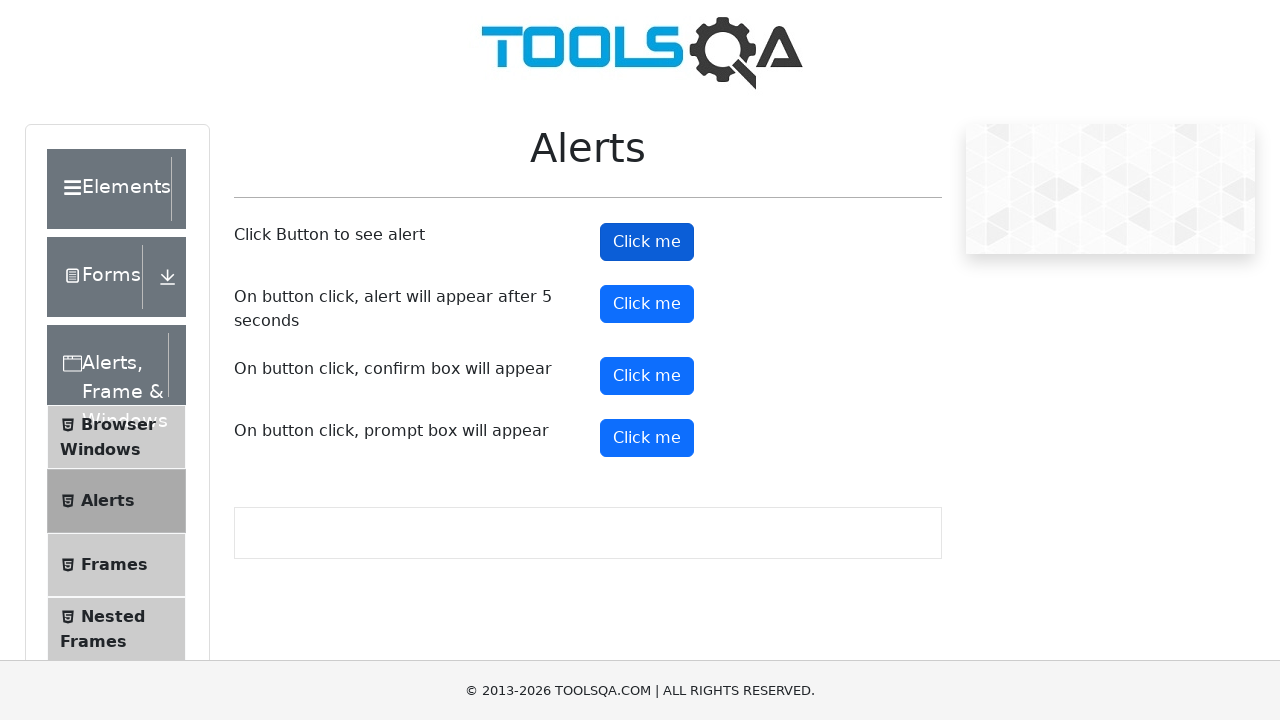